Navigates to an automation practice page and opens all links in the first column of the footer section in new tabs by simulating Shift+Enter key combinations.

Starting URL: https://rahulshettyacademy.com/AutomationPractice/

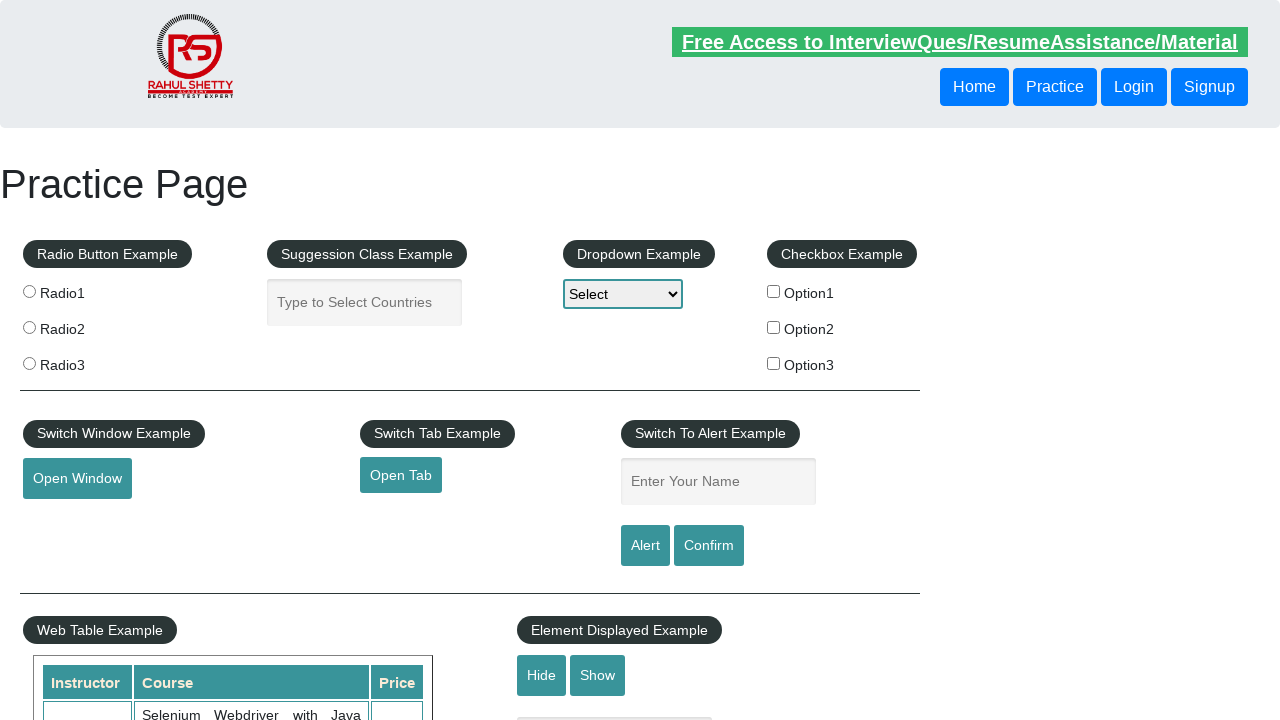

Footer section #gf-BIG became visible
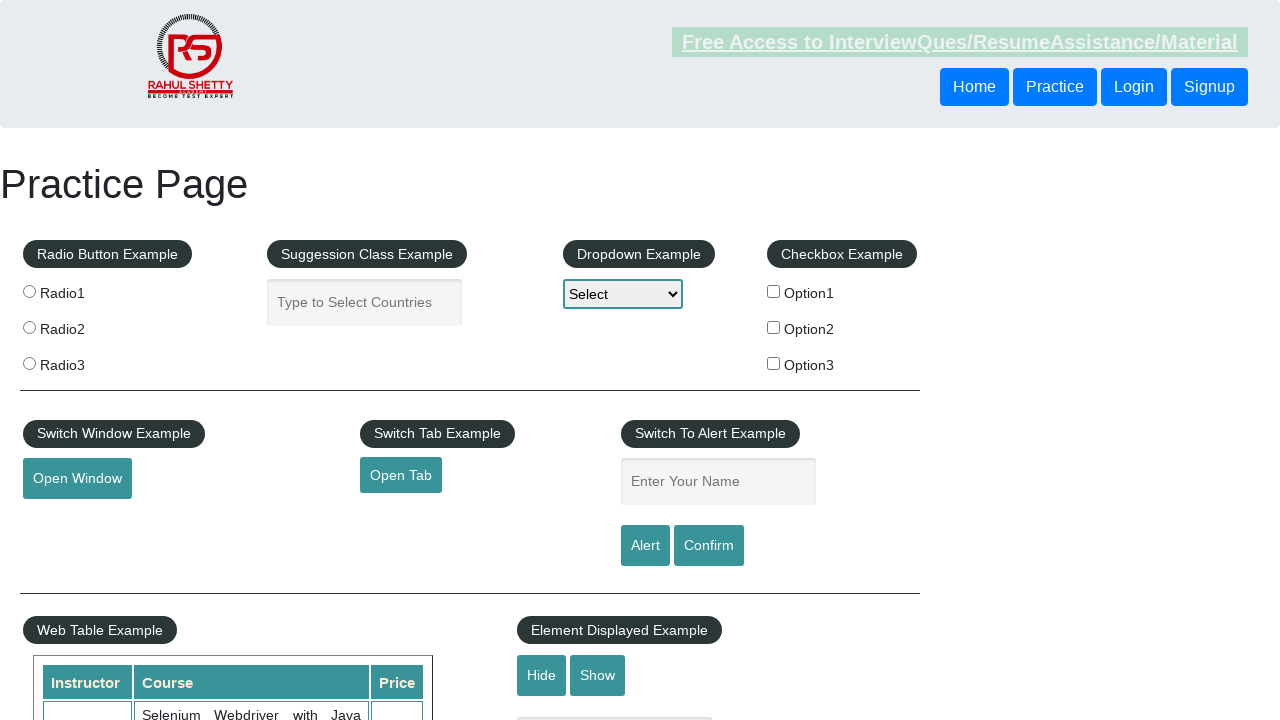

Located first column in footer section
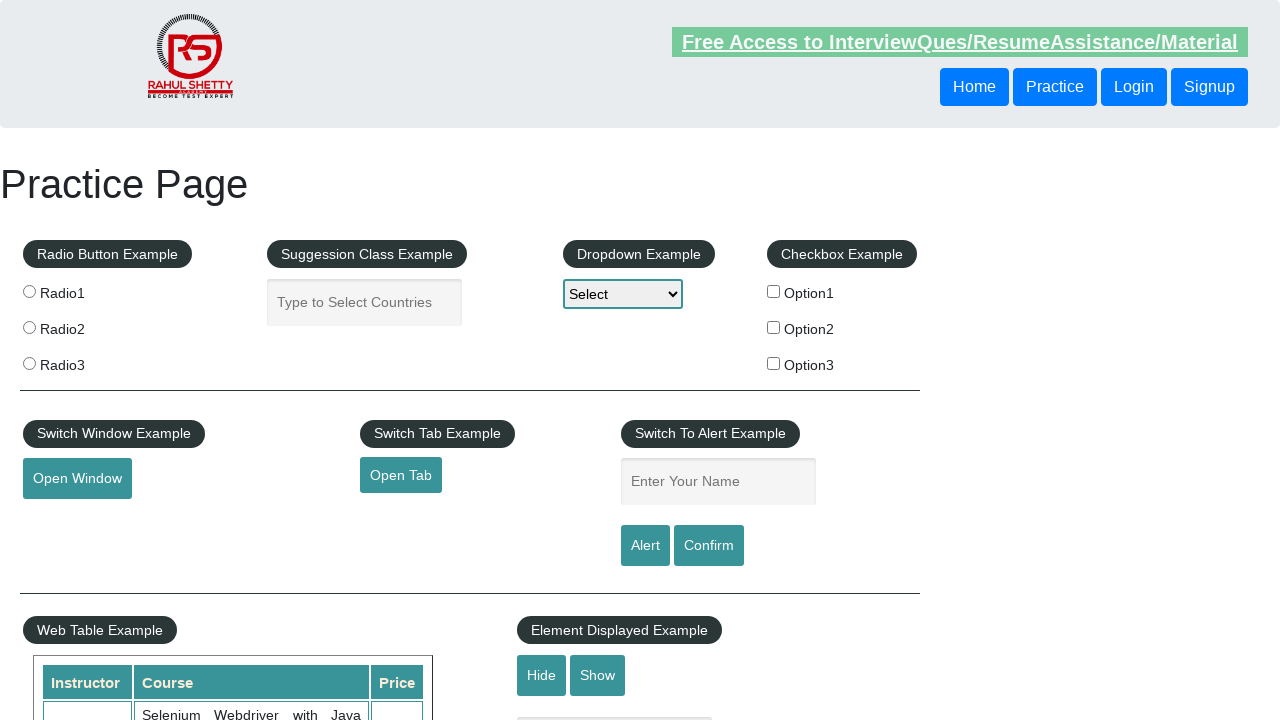

Located all links in first column
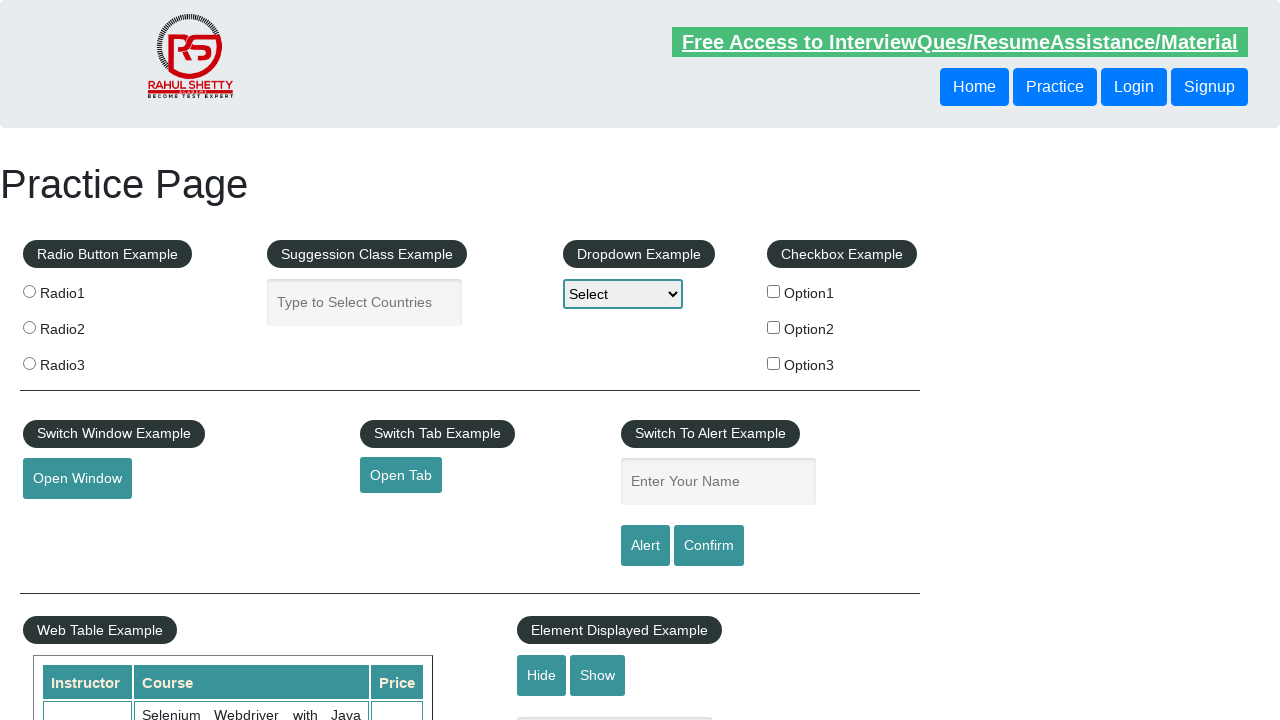

Found 5 links in first column
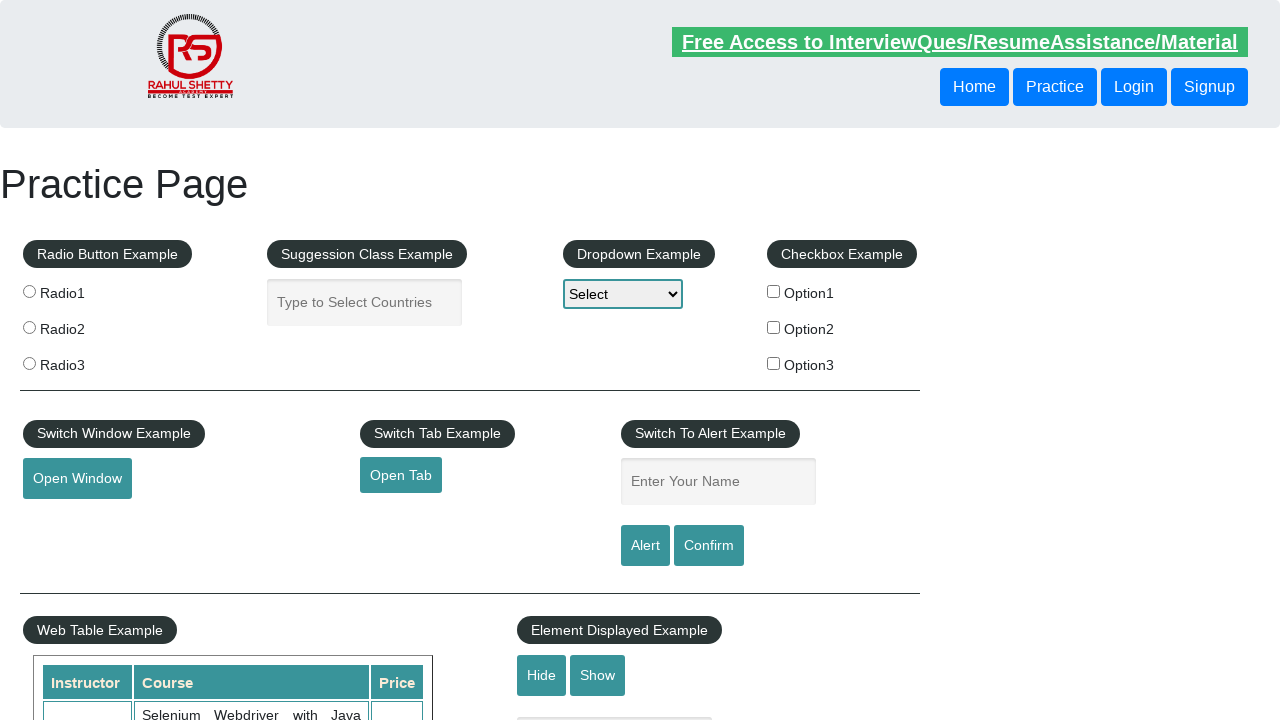

Opened link 1 of 5 in new tab using Shift+Click at (157, 482) on xpath=//div[@id='gf-BIG']//table/tbody/tr/td[1]/ul >> a >> nth=0
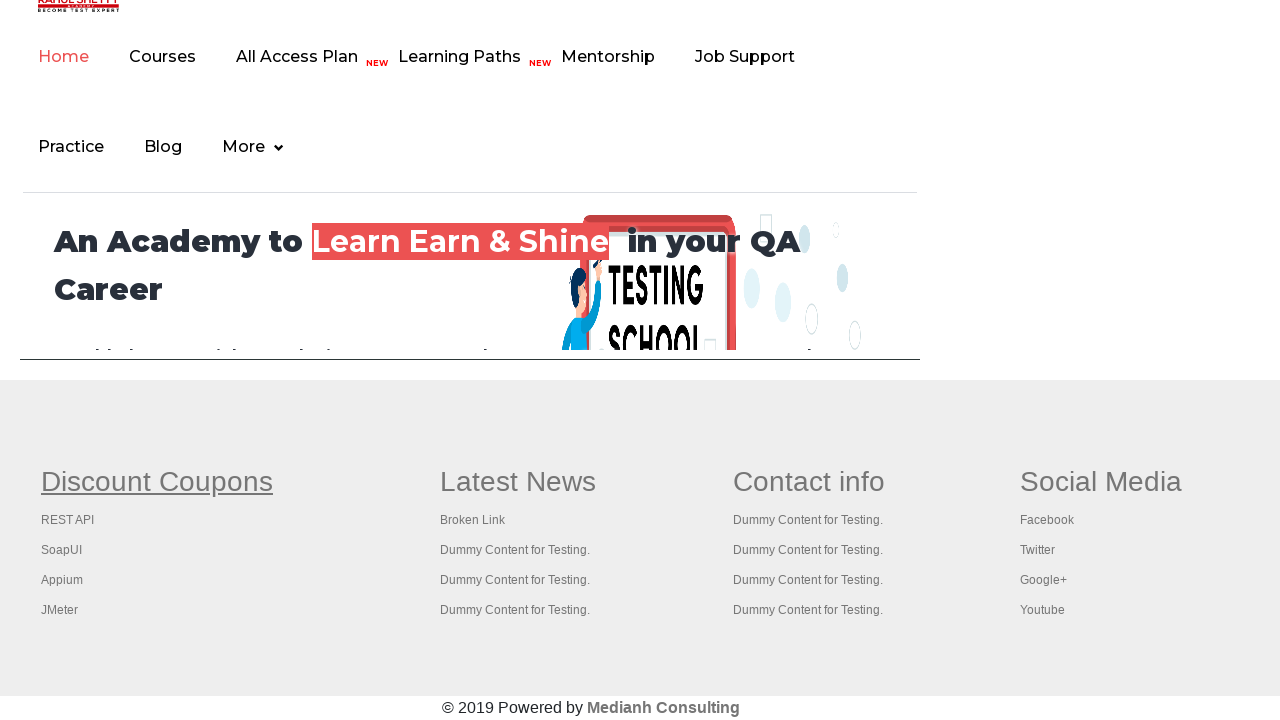

Opened link 2 of 5 in new tab using Shift+Click at (68, 520) on xpath=//div[@id='gf-BIG']//table/tbody/tr/td[1]/ul >> a >> nth=1
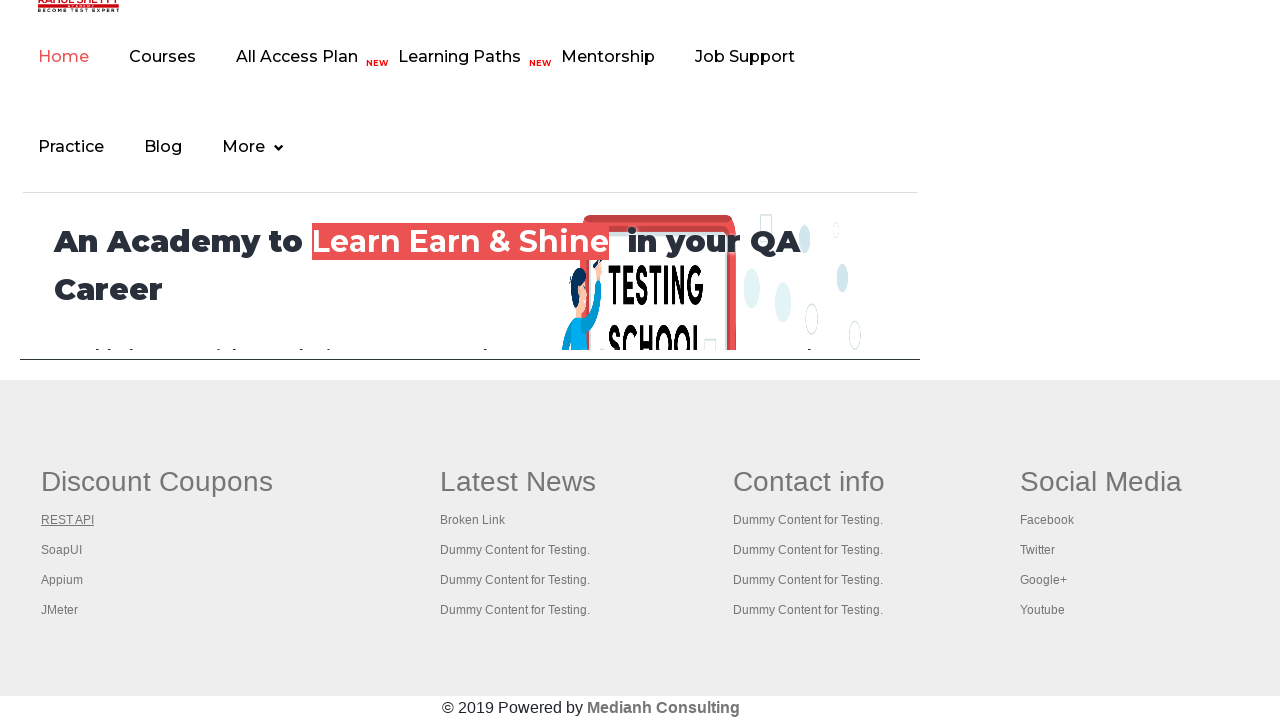

Opened link 3 of 5 in new tab using Shift+Click at (62, 550) on xpath=//div[@id='gf-BIG']//table/tbody/tr/td[1]/ul >> a >> nth=2
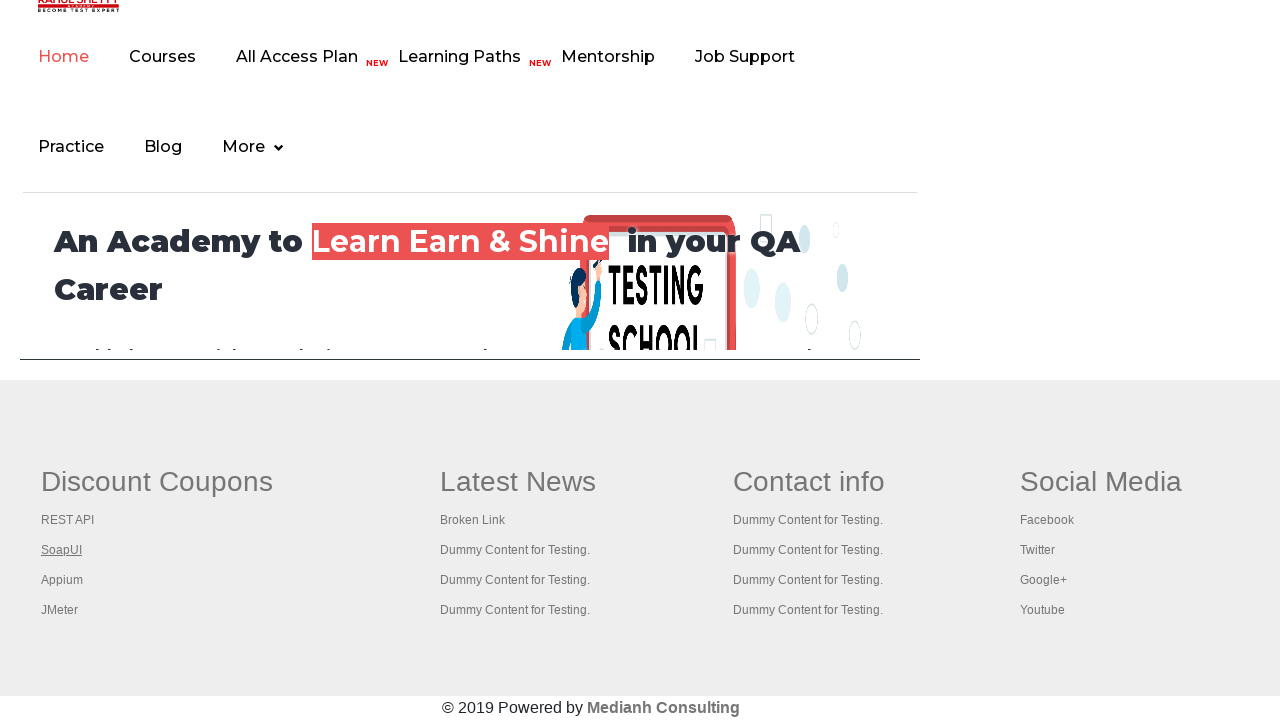

Opened link 4 of 5 in new tab using Shift+Click at (62, 580) on xpath=//div[@id='gf-BIG']//table/tbody/tr/td[1]/ul >> a >> nth=3
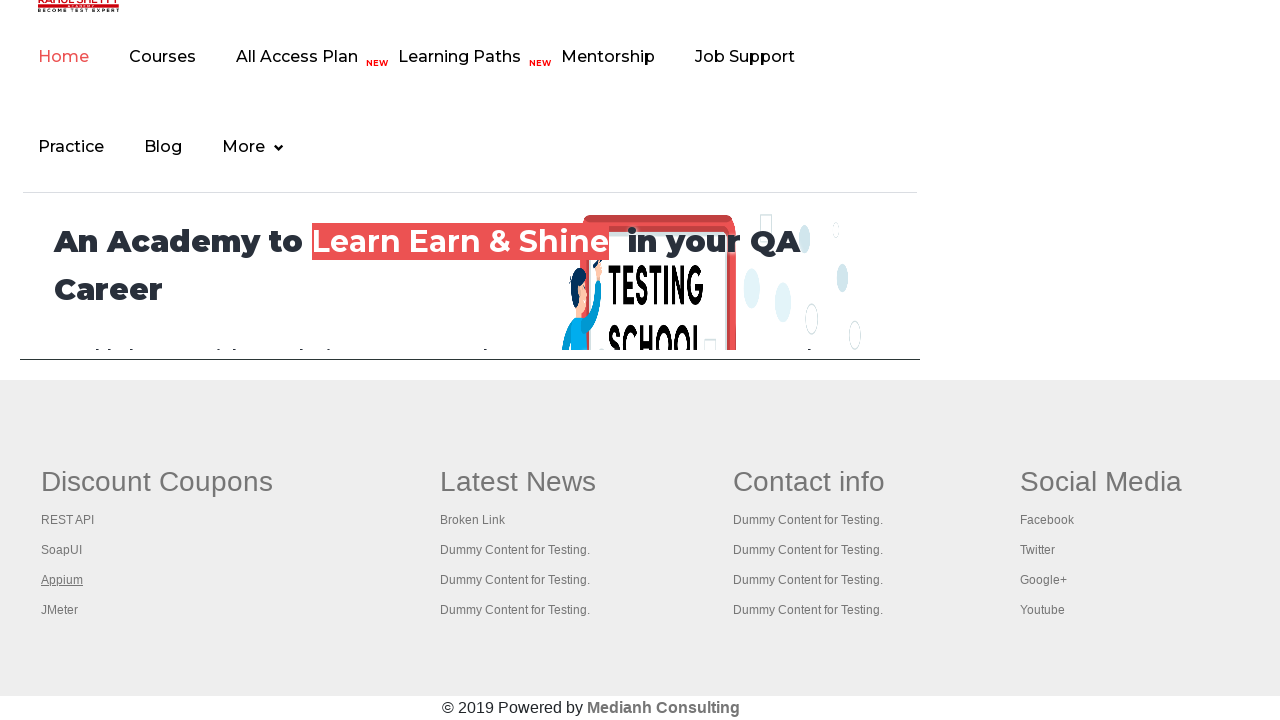

Opened link 5 of 5 in new tab using Shift+Click at (60, 610) on xpath=//div[@id='gf-BIG']//table/tbody/tr/td[1]/ul >> a >> nth=4
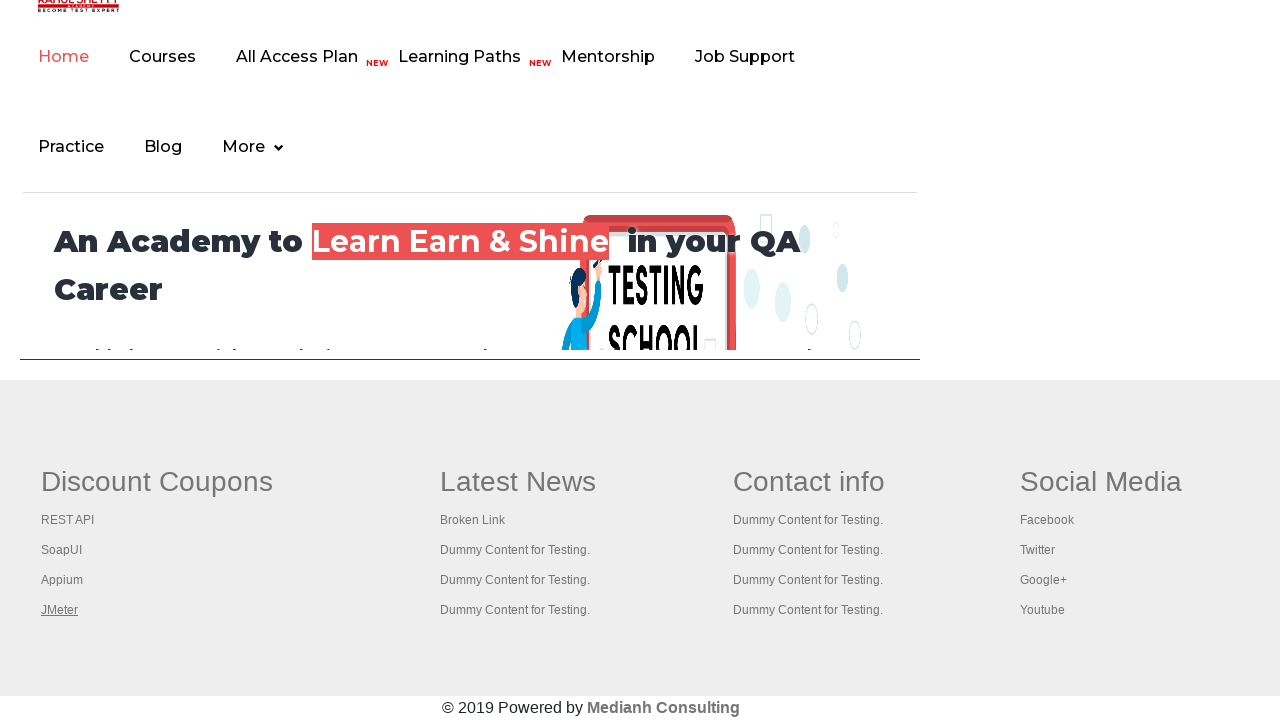

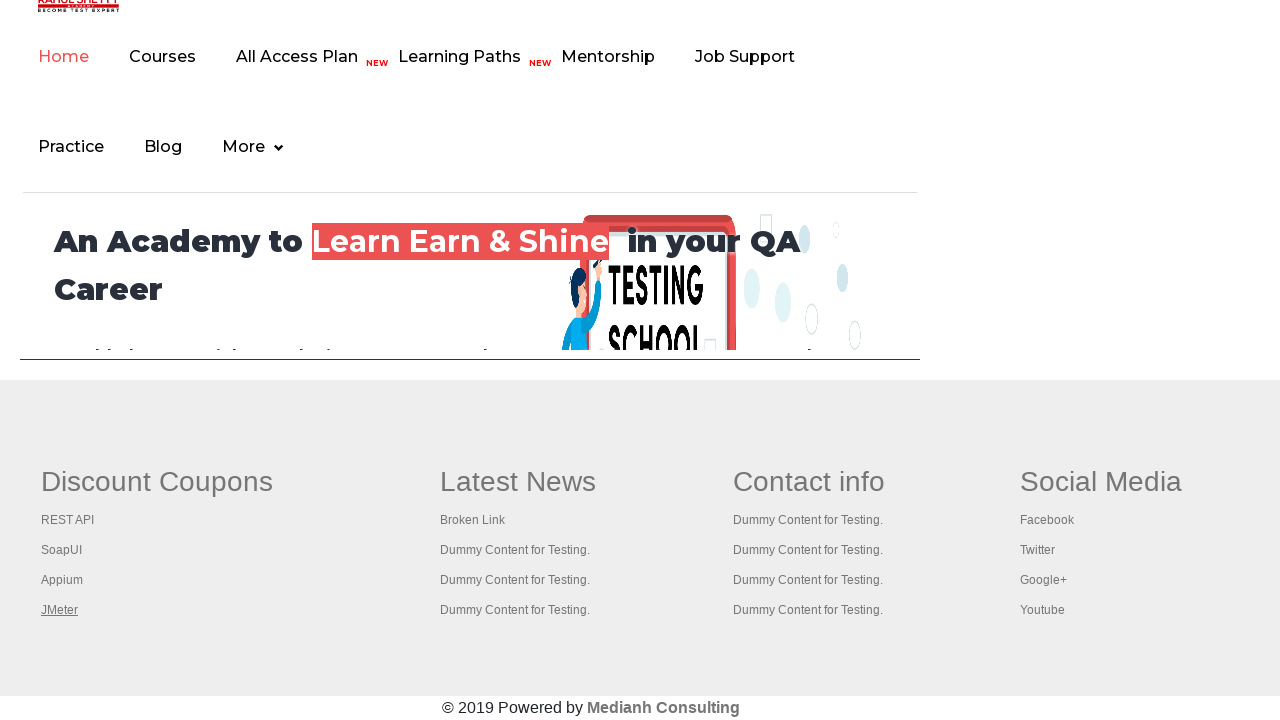